Tests interaction with Shadow DOM elements by accessing a shadow root and typing into a search input field within it

Starting URL: https://books-pwakit.appspot.com/

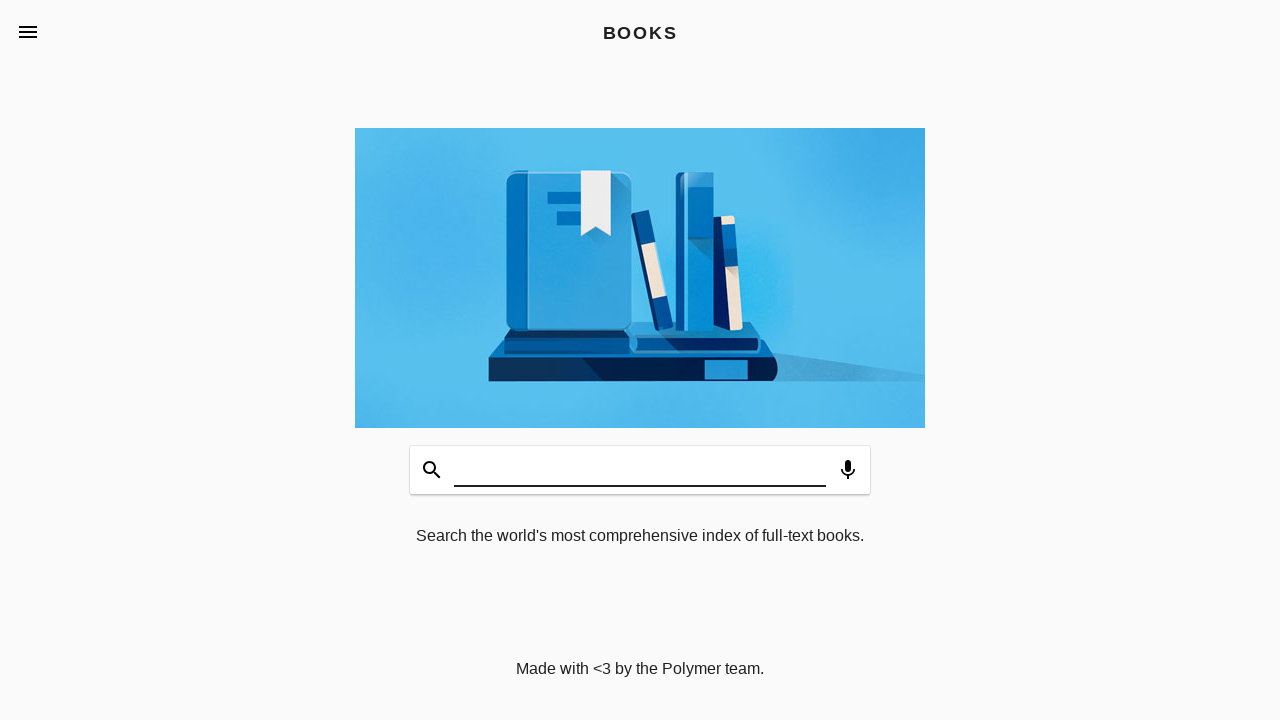

Waited for shadow host element 'book-app[apptitle='BOOKS']' to be available
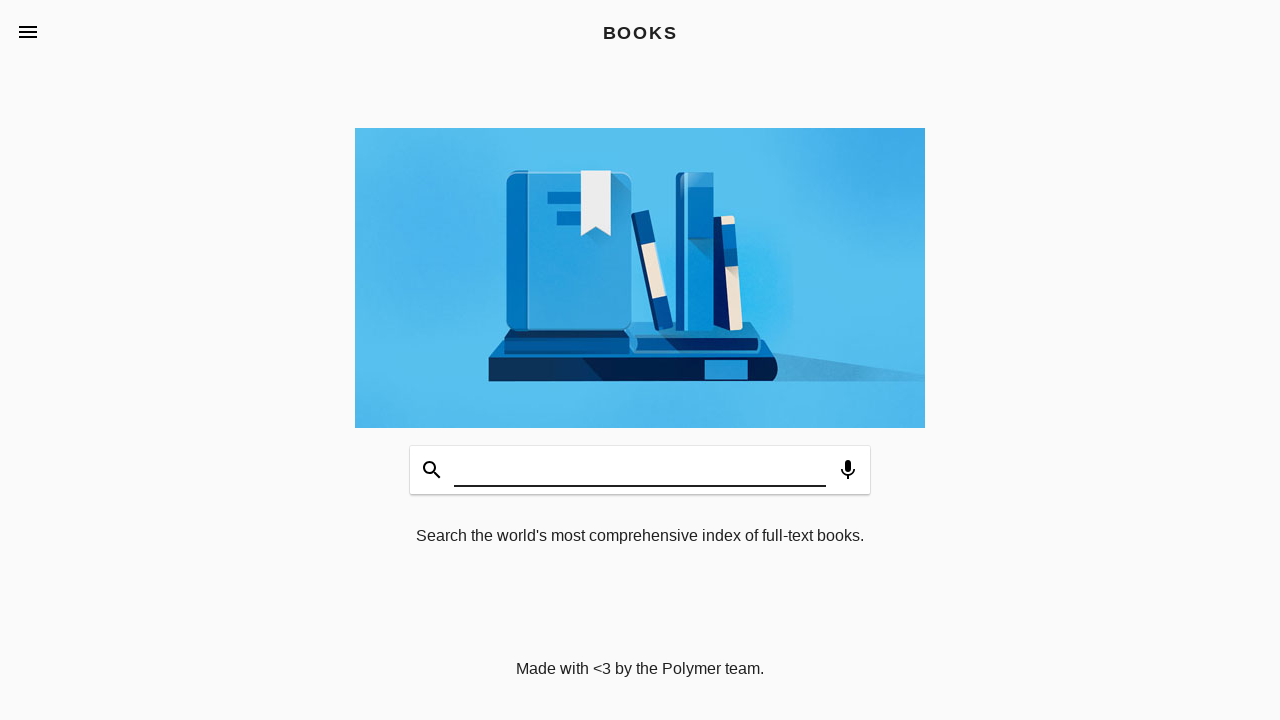

Filled shadow DOM search input field with 'welcome' on book-app[apptitle='BOOKS'] >> #input
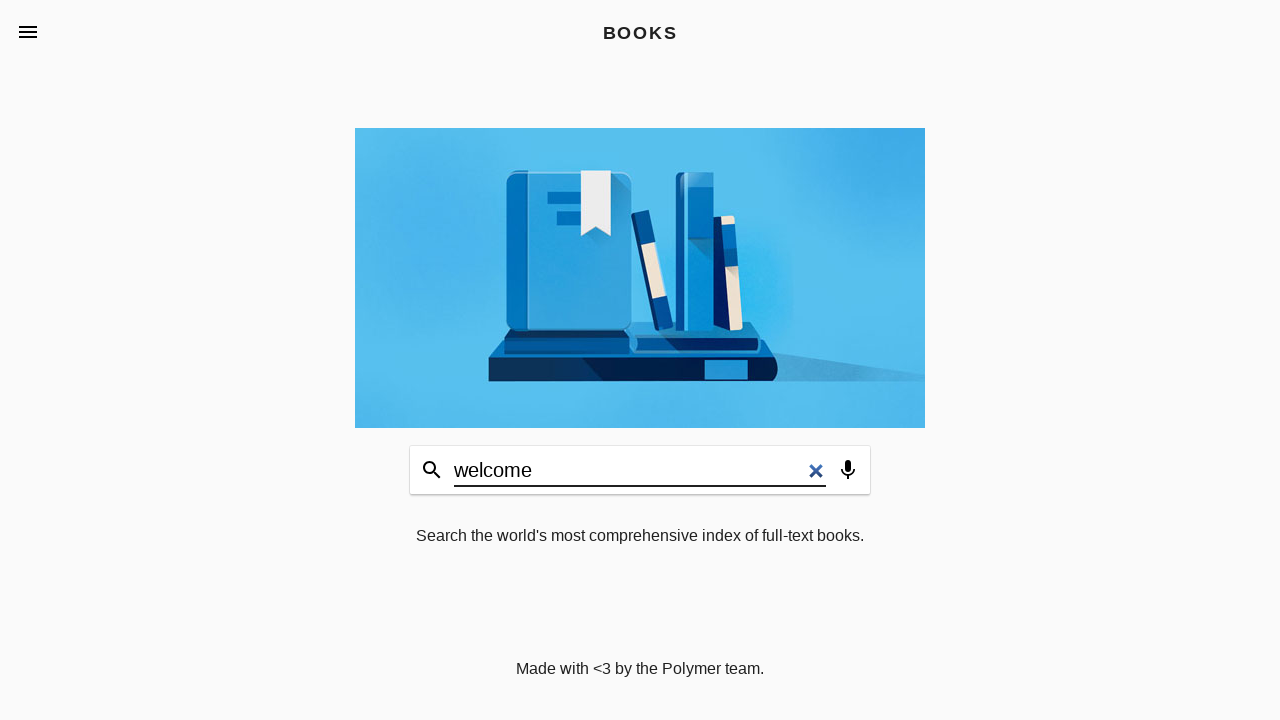

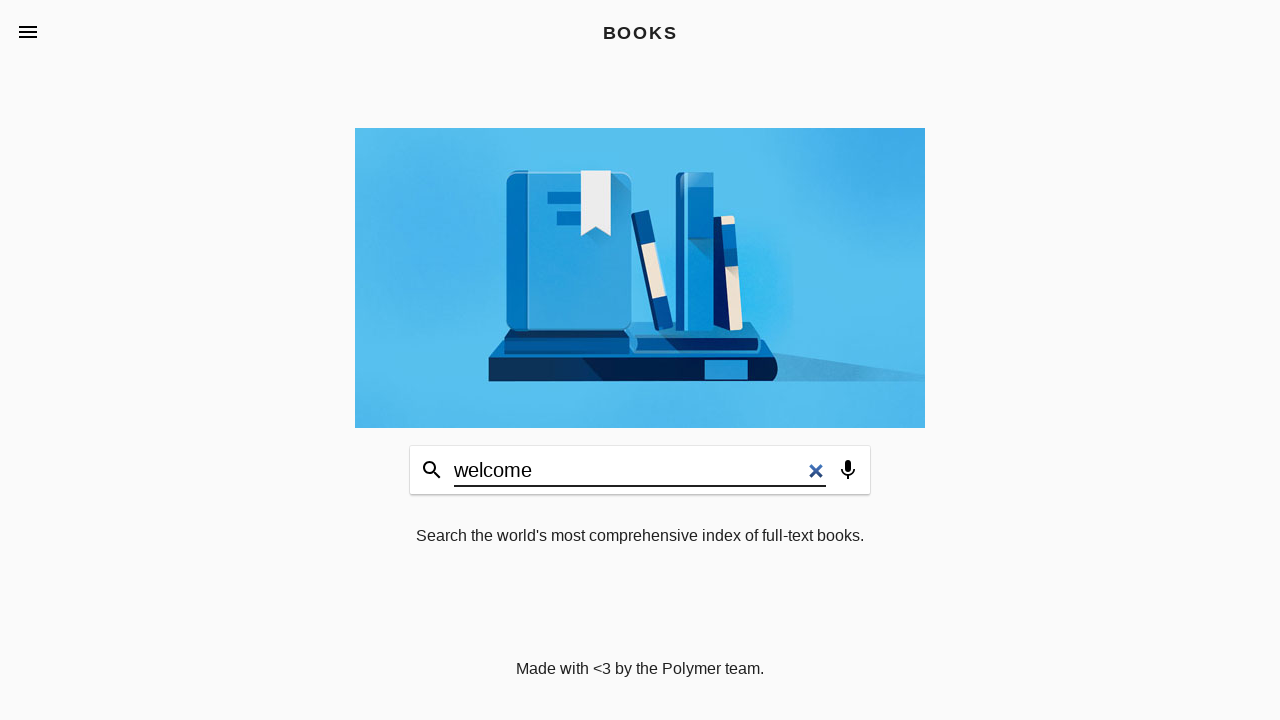